Tests resizing an element by dragging its resize handle

Starting URL: https://jqueryui.com/resizable/

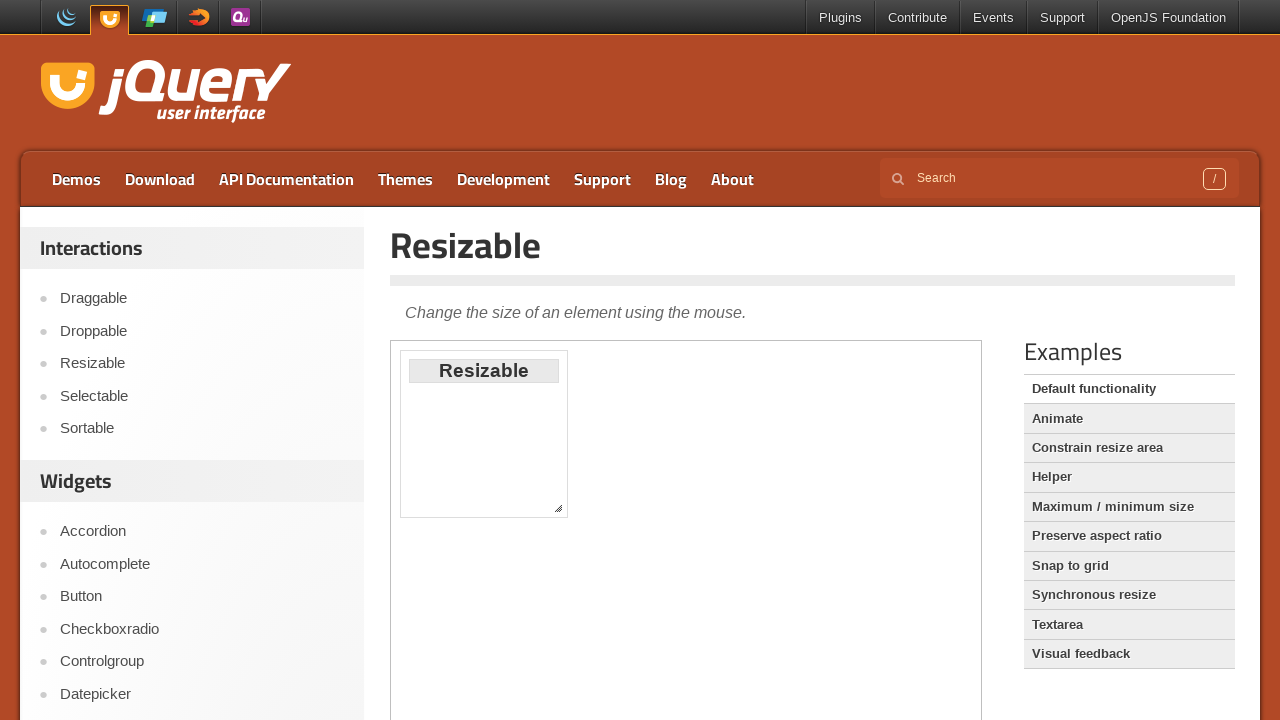

Located iframe containing resizable element
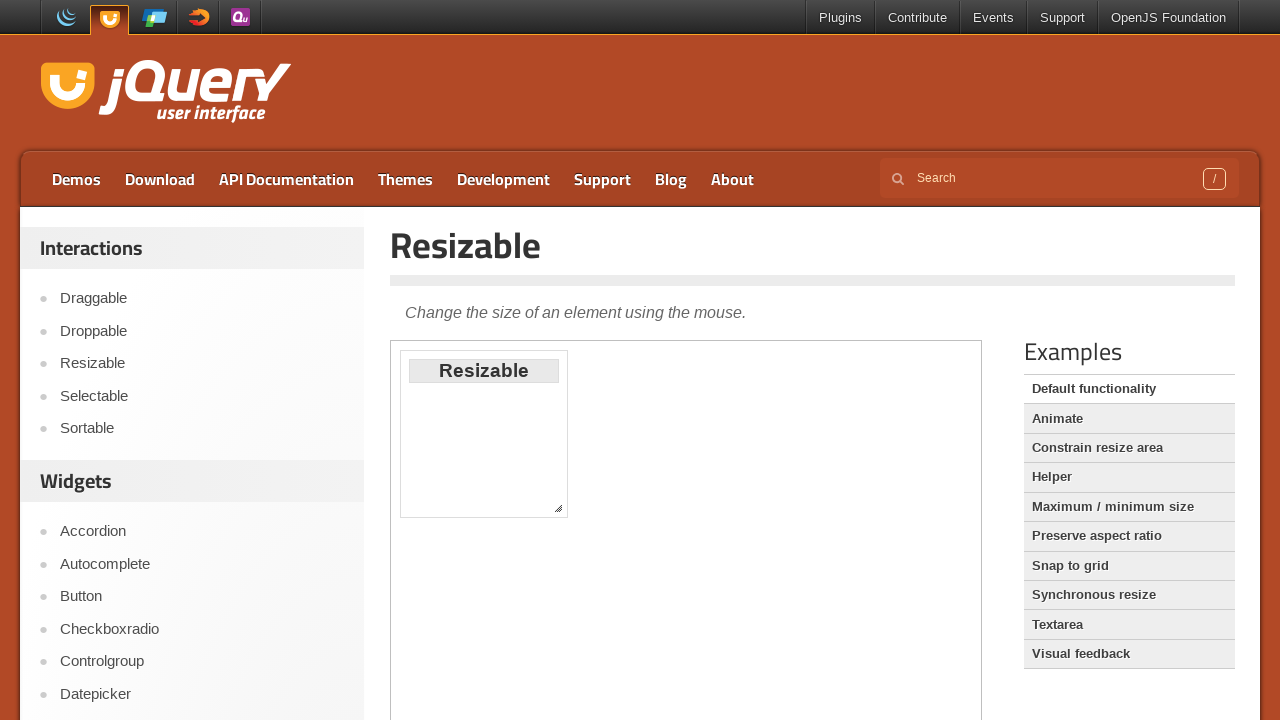

Located resize handle element
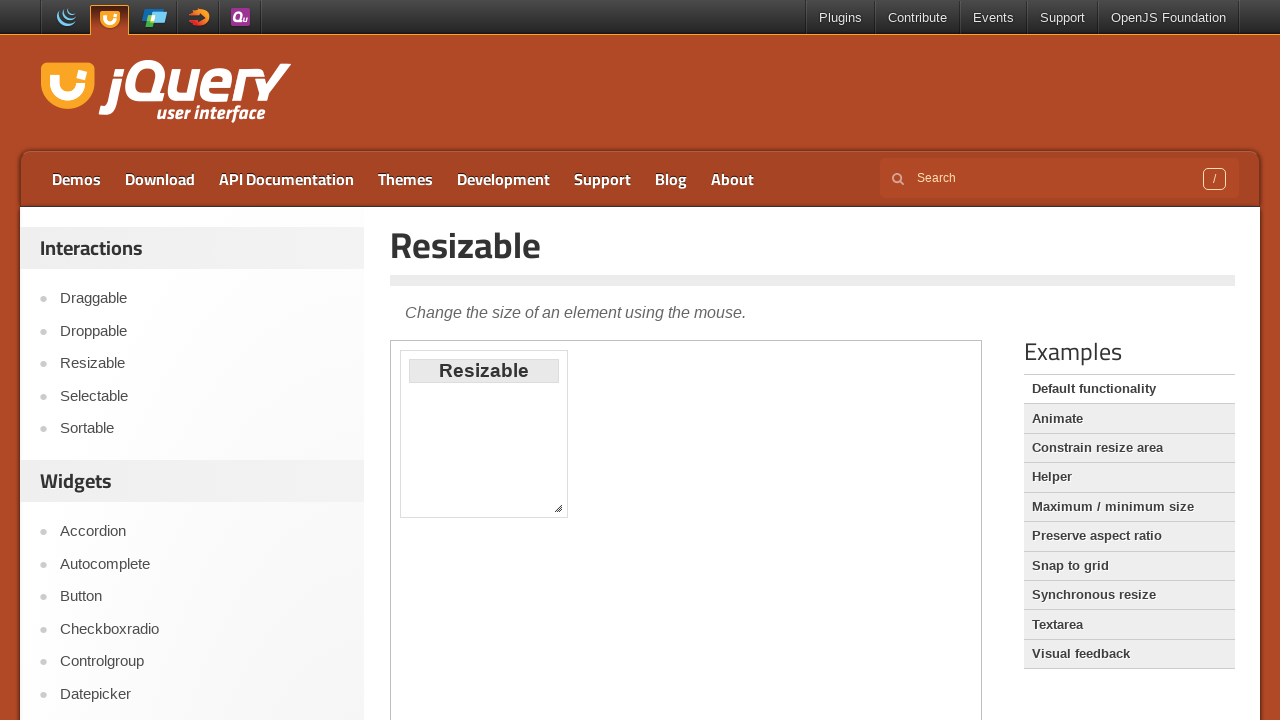

Retrieved bounding box of resize handle
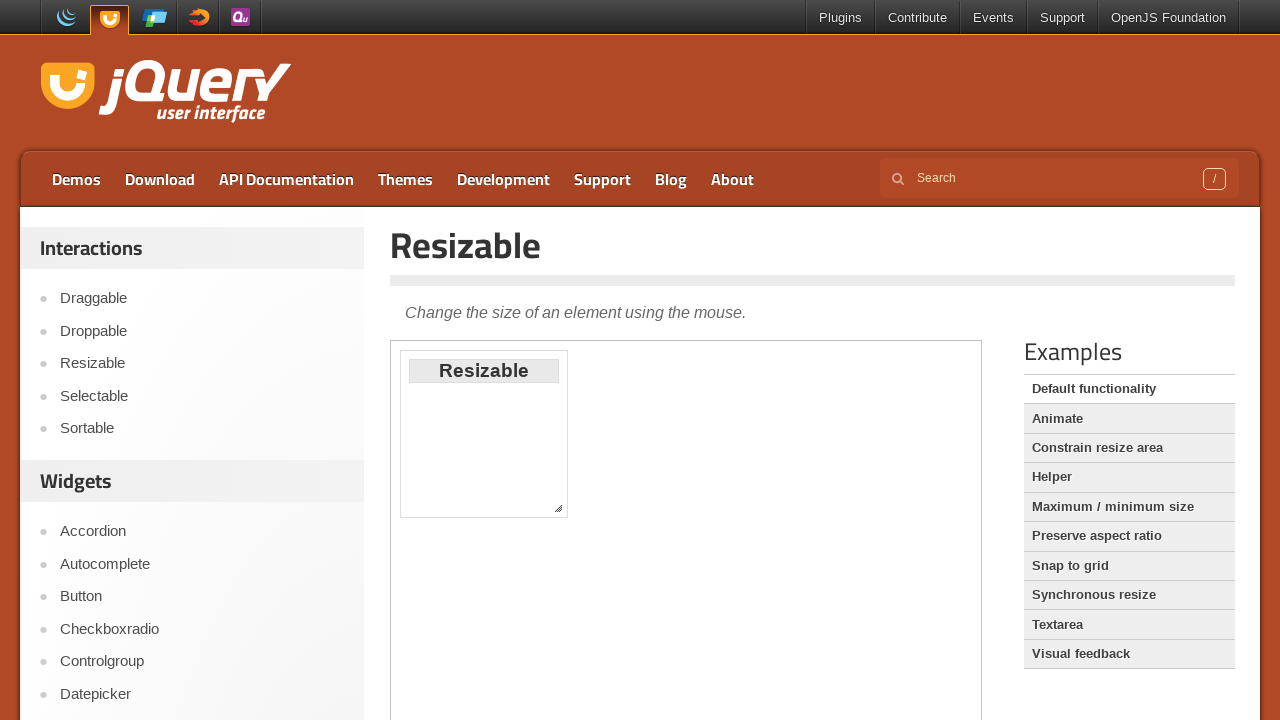

Moved mouse to center of resize handle at (558, 508)
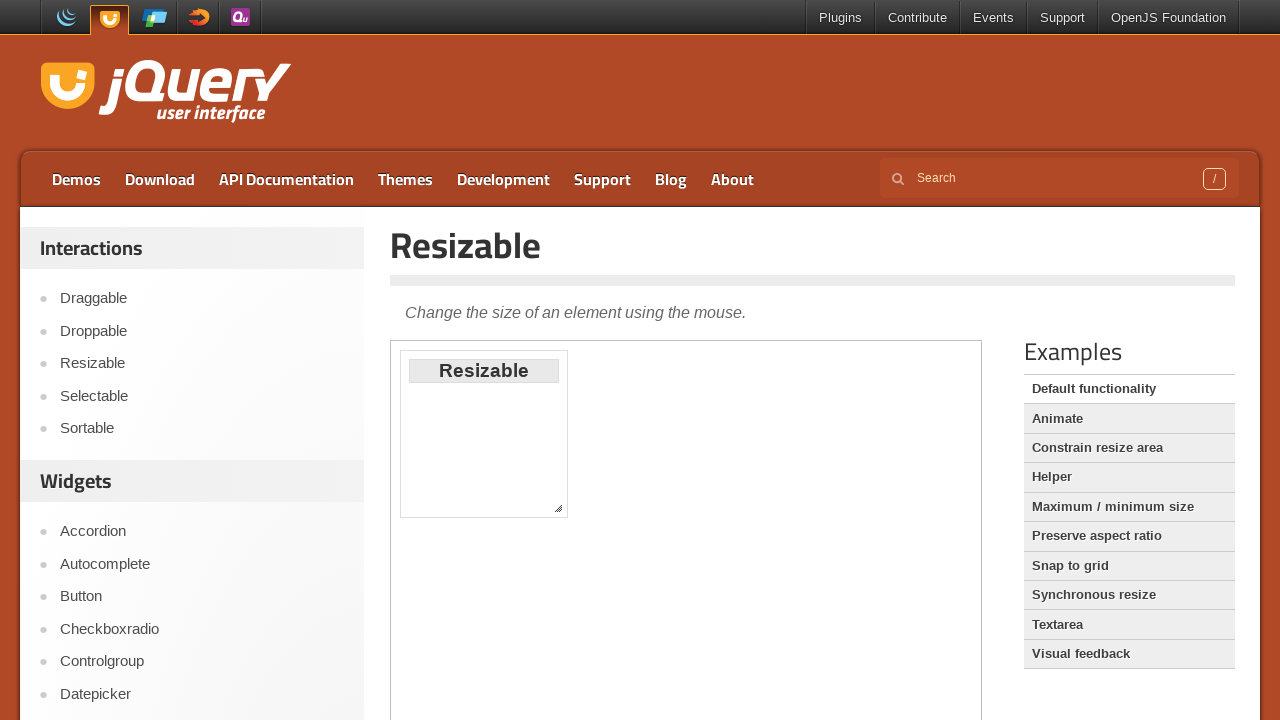

Pressed mouse button down on resize handle at (558, 508)
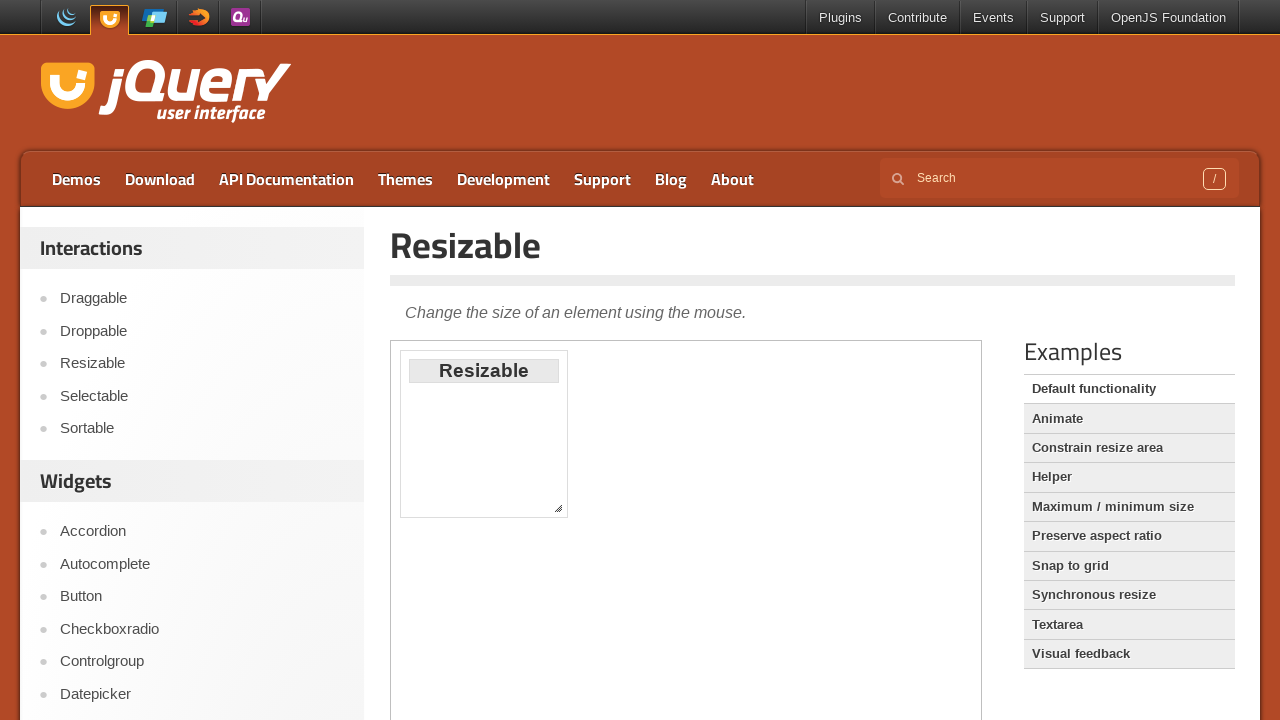

Dragged resize handle 300px right and 300px down at (850, 800)
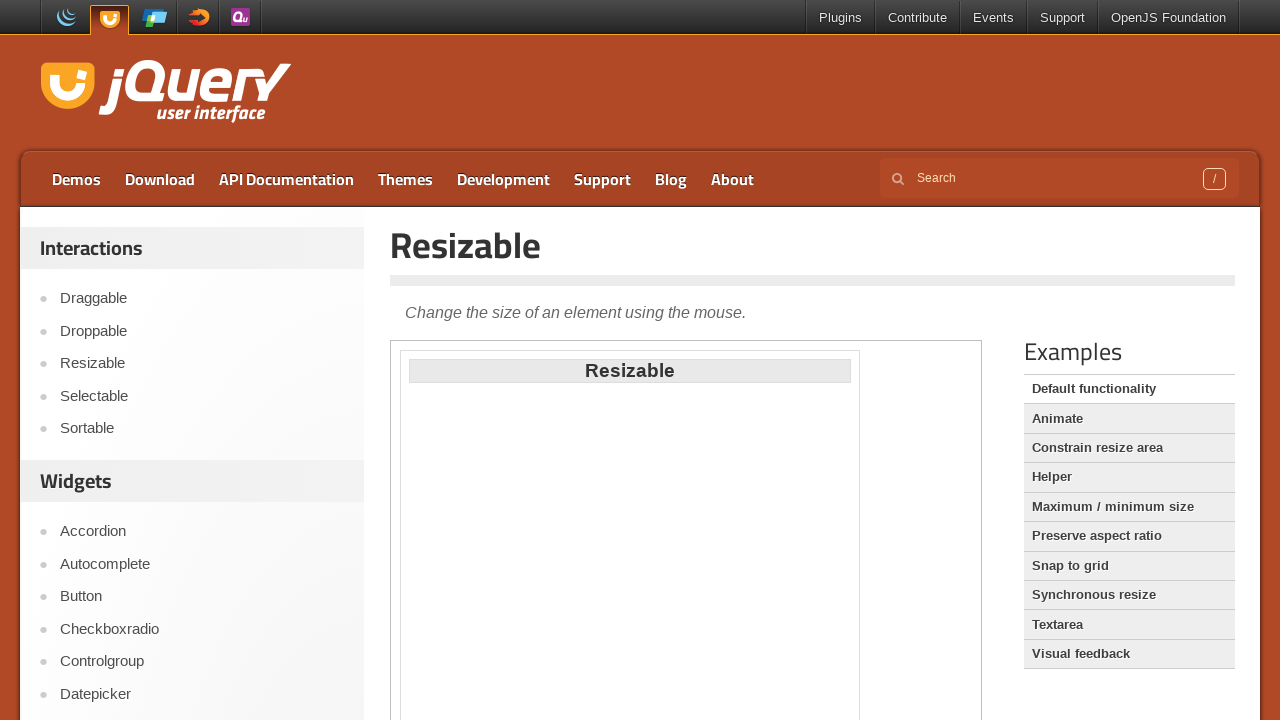

Released mouse button to complete resize operation at (850, 800)
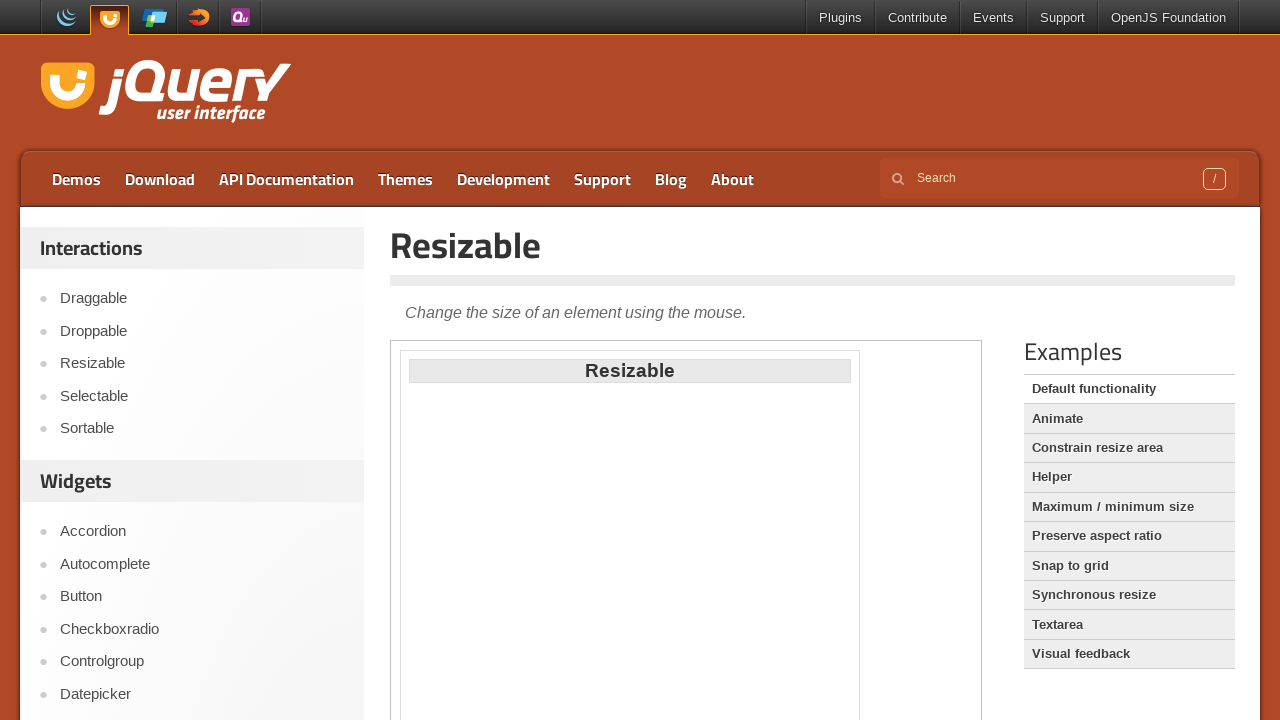

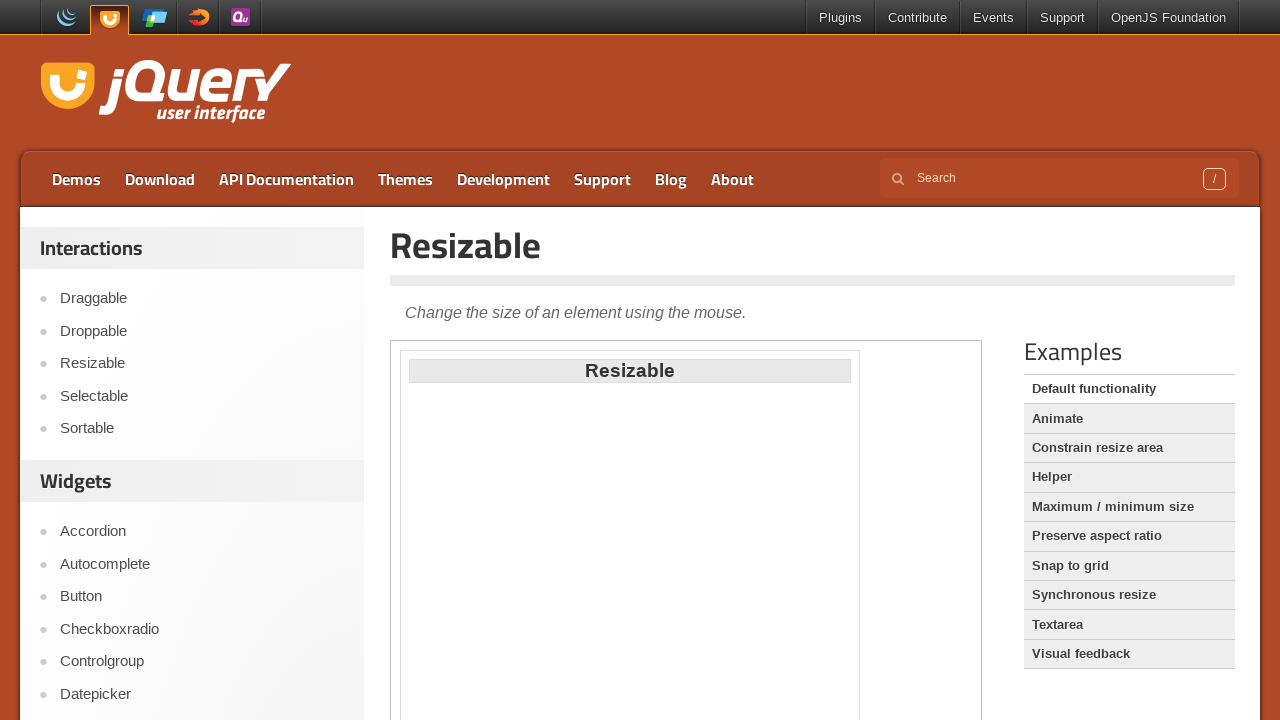